Tests checkbox functionality on a practice automation page by clicking all checkboxes and verifying checkbox state properties (displayed, enabled, selected) on a specific checkbox element.

Starting URL: https://rahulshettyacademy.com/AutomationPractice/

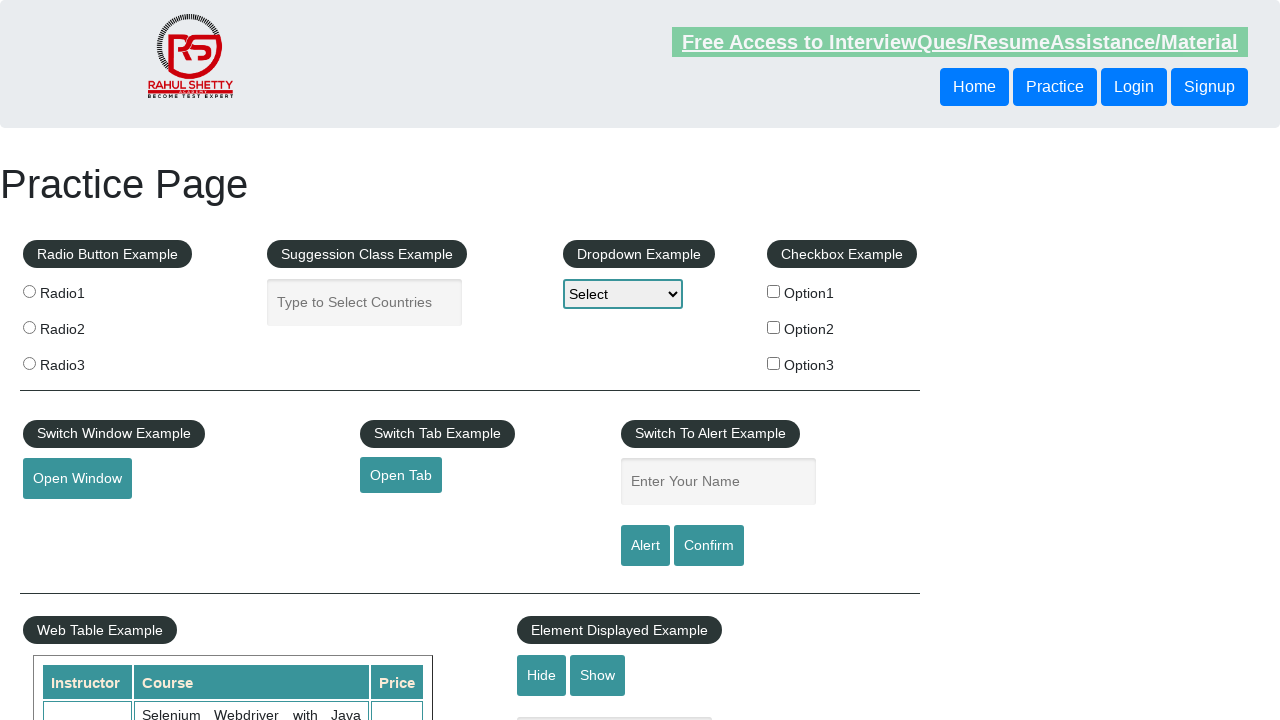

Waited for checkboxes to be visible on the page
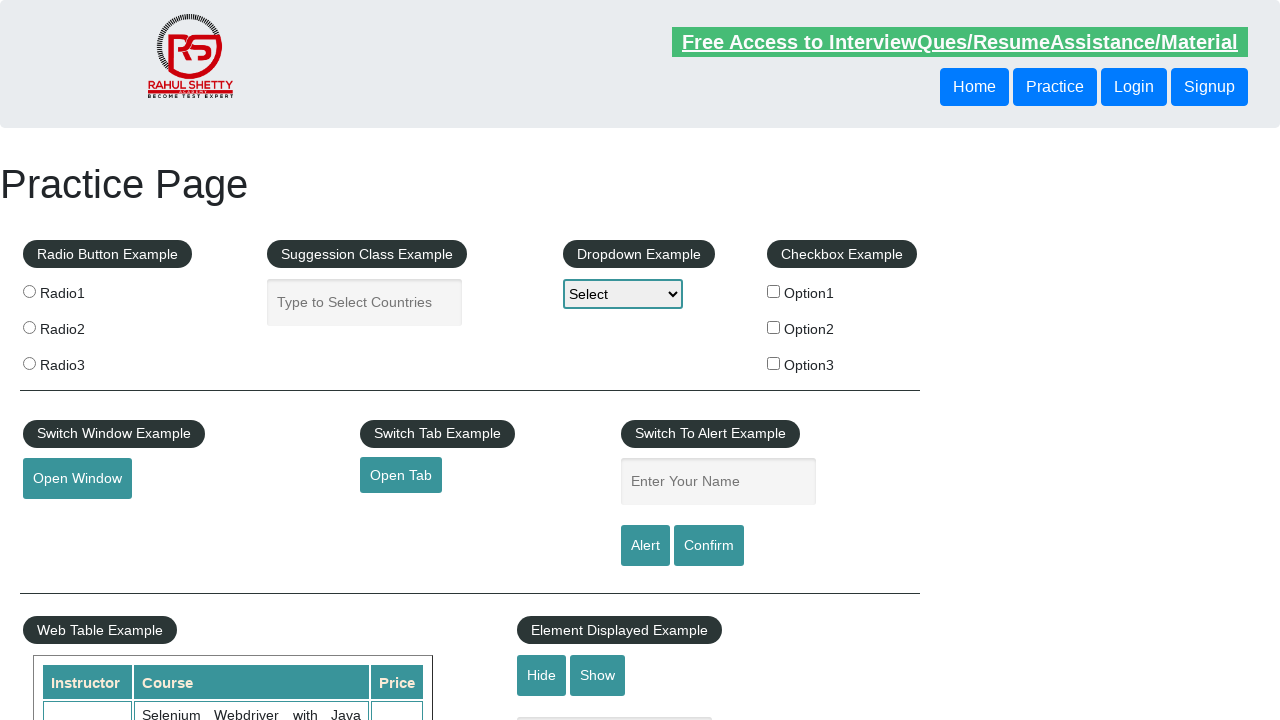

Located all checkbox elements on the page
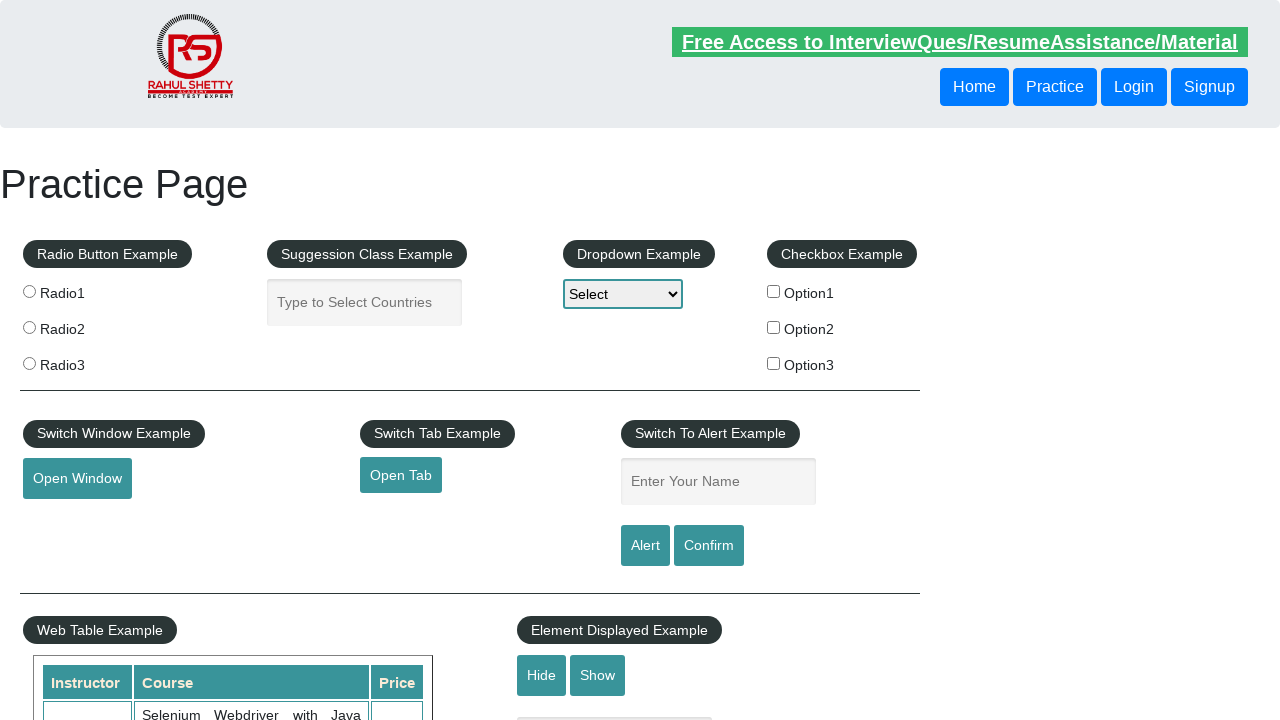

Found 3 checkboxes on the page
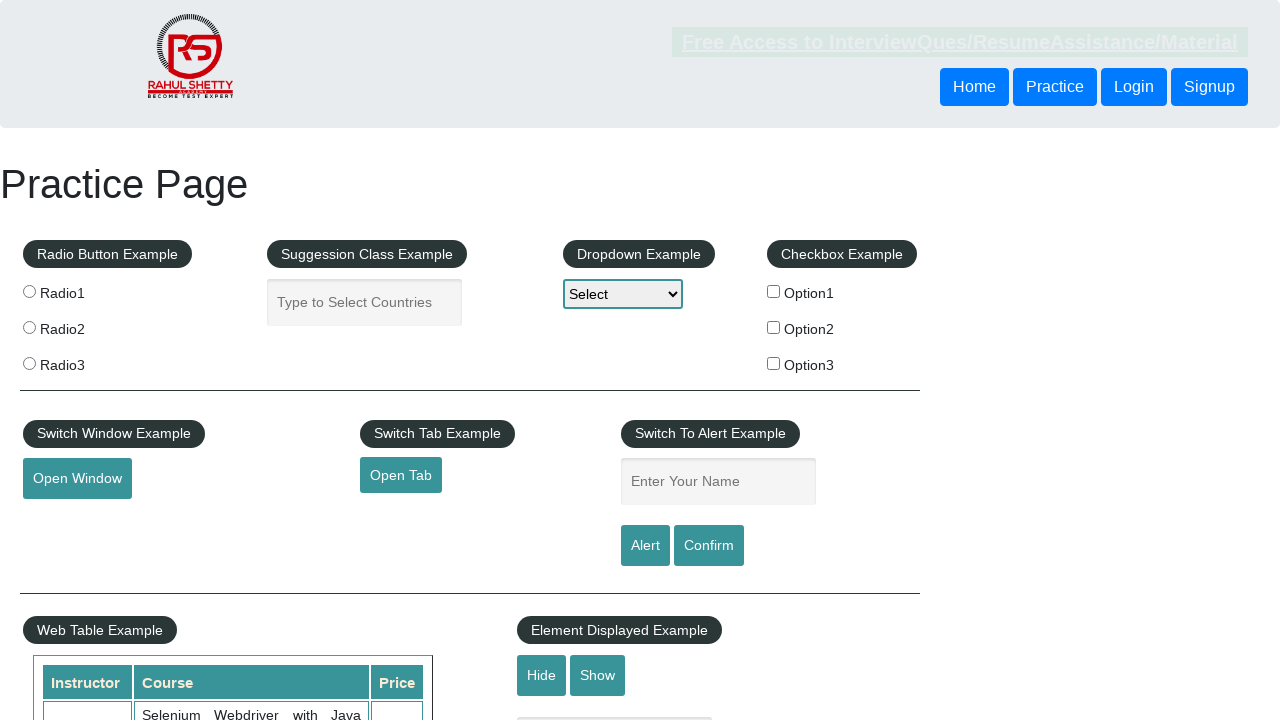

Clicked checkbox 1 of 3 at (774, 291) on input[type='checkbox'] >> nth=0
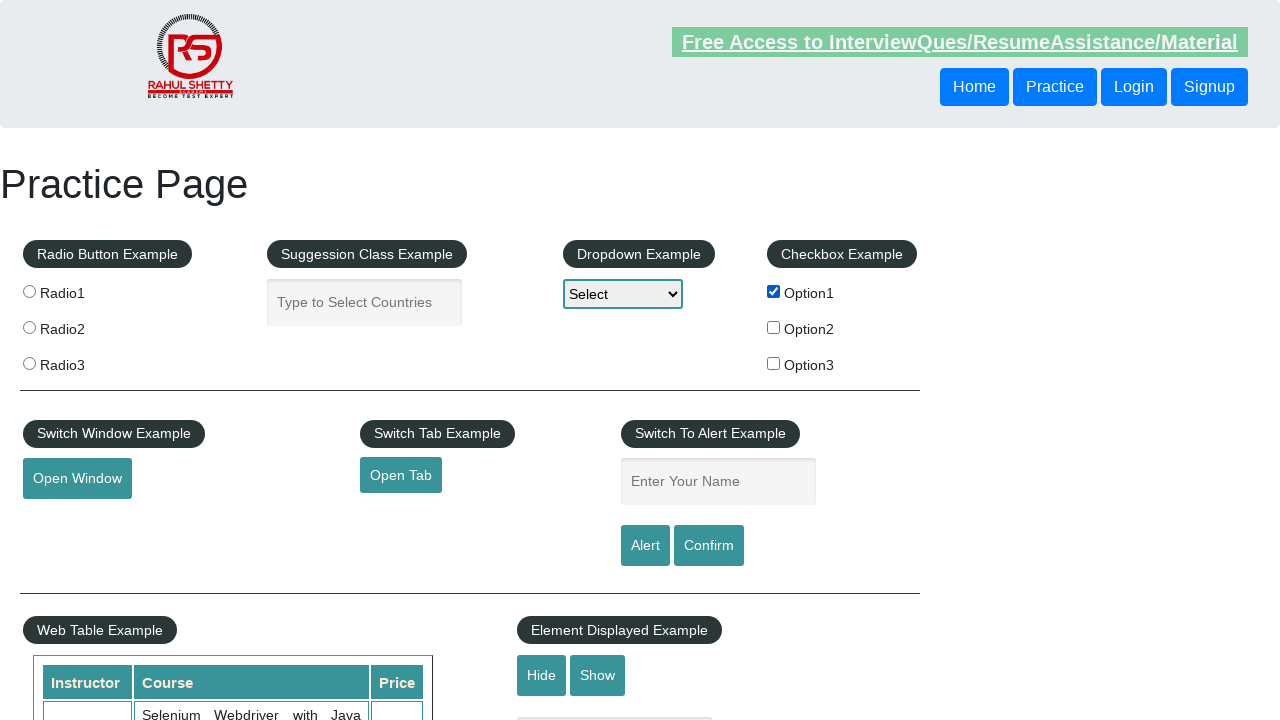

Clicked checkbox 2 of 3 at (774, 327) on input[type='checkbox'] >> nth=1
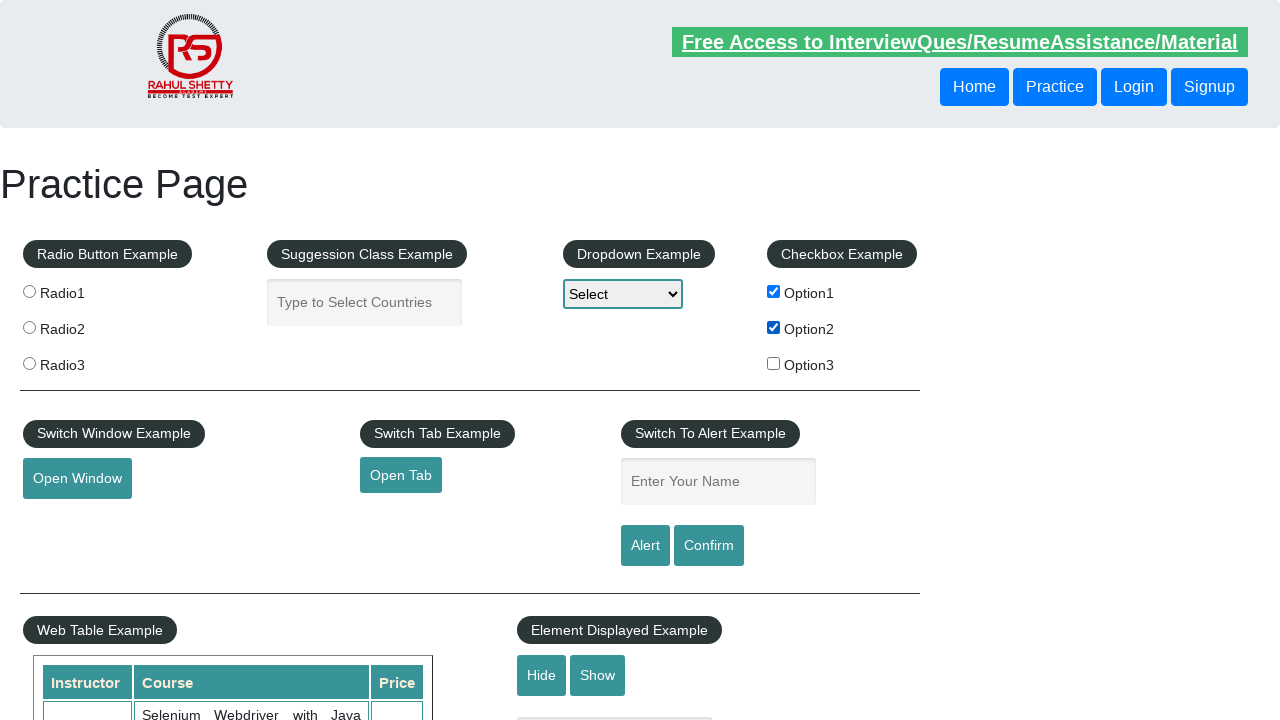

Clicked checkbox 3 of 3 at (774, 363) on input[type='checkbox'] >> nth=2
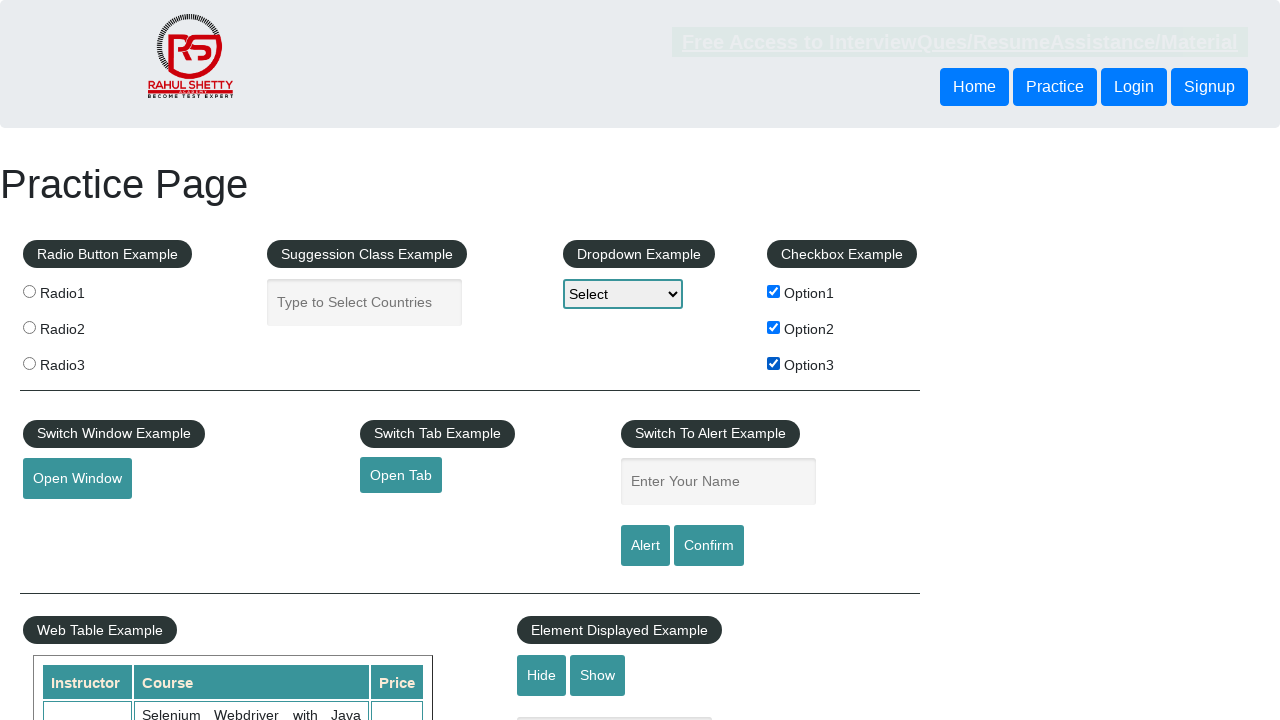

Located checkbox with ID 'checkBoxOption1' for verification
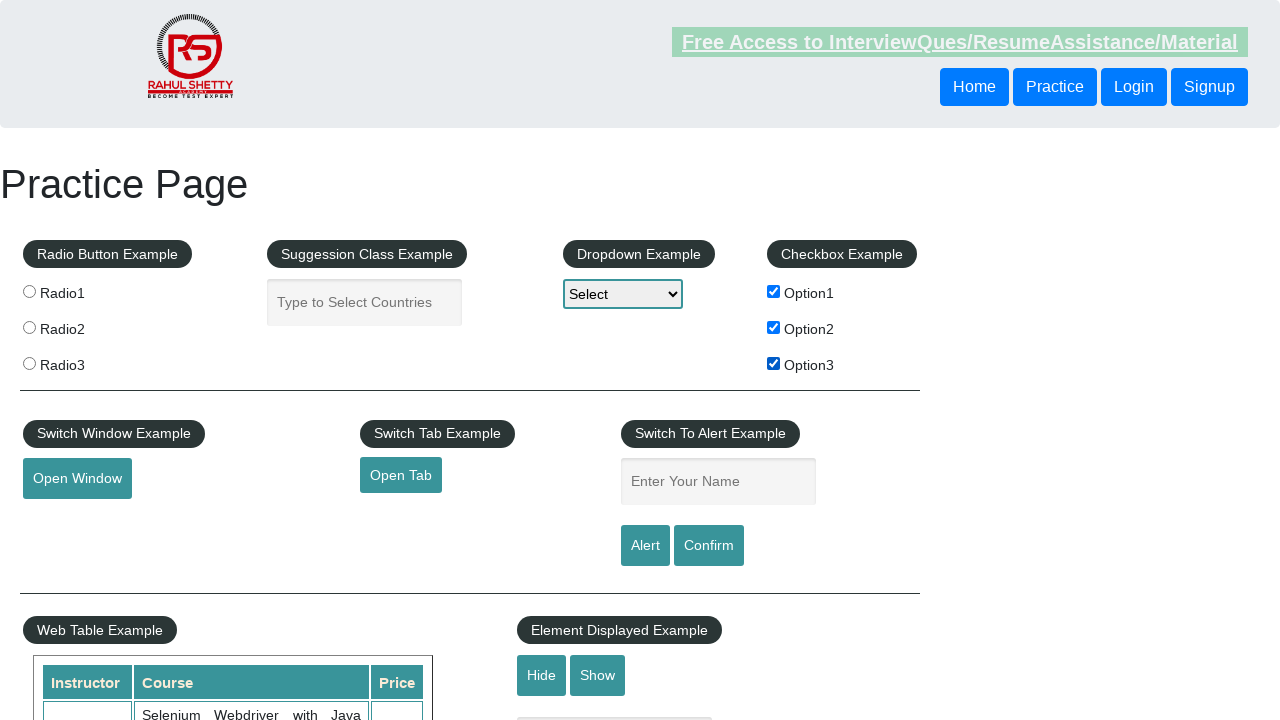

Verified checkbox is displayed: True
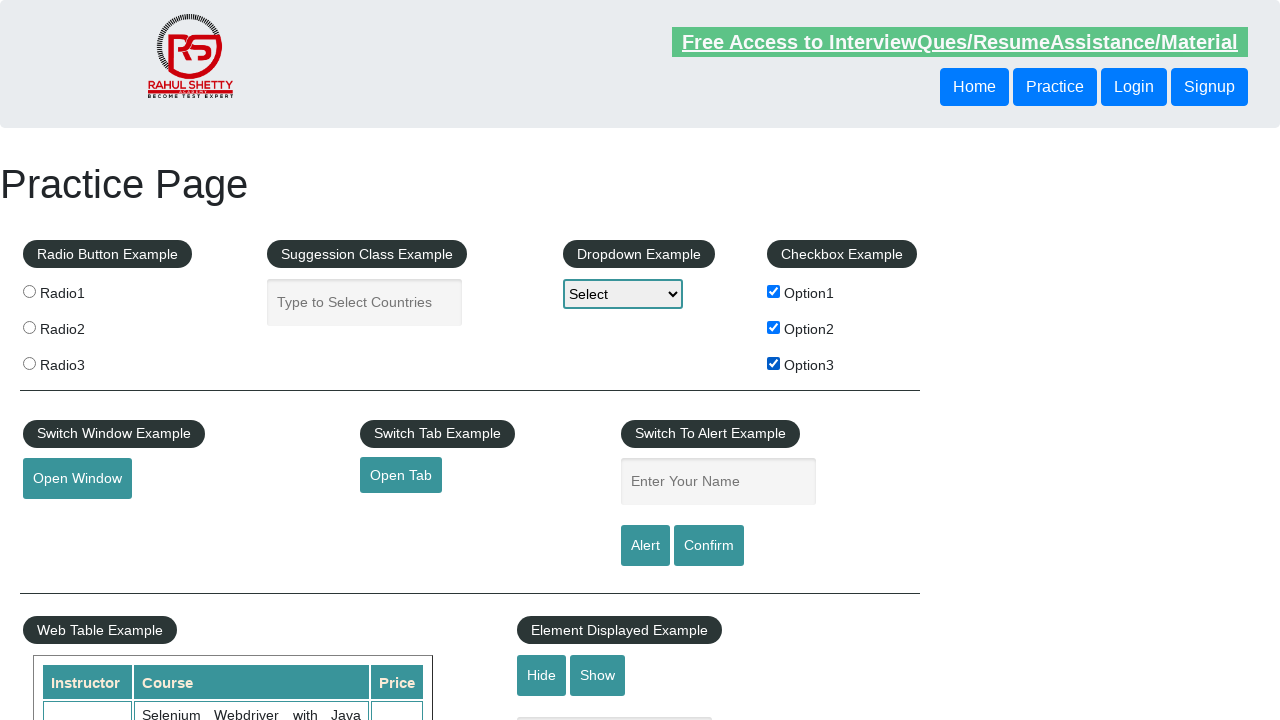

Verified checkbox is enabled: True
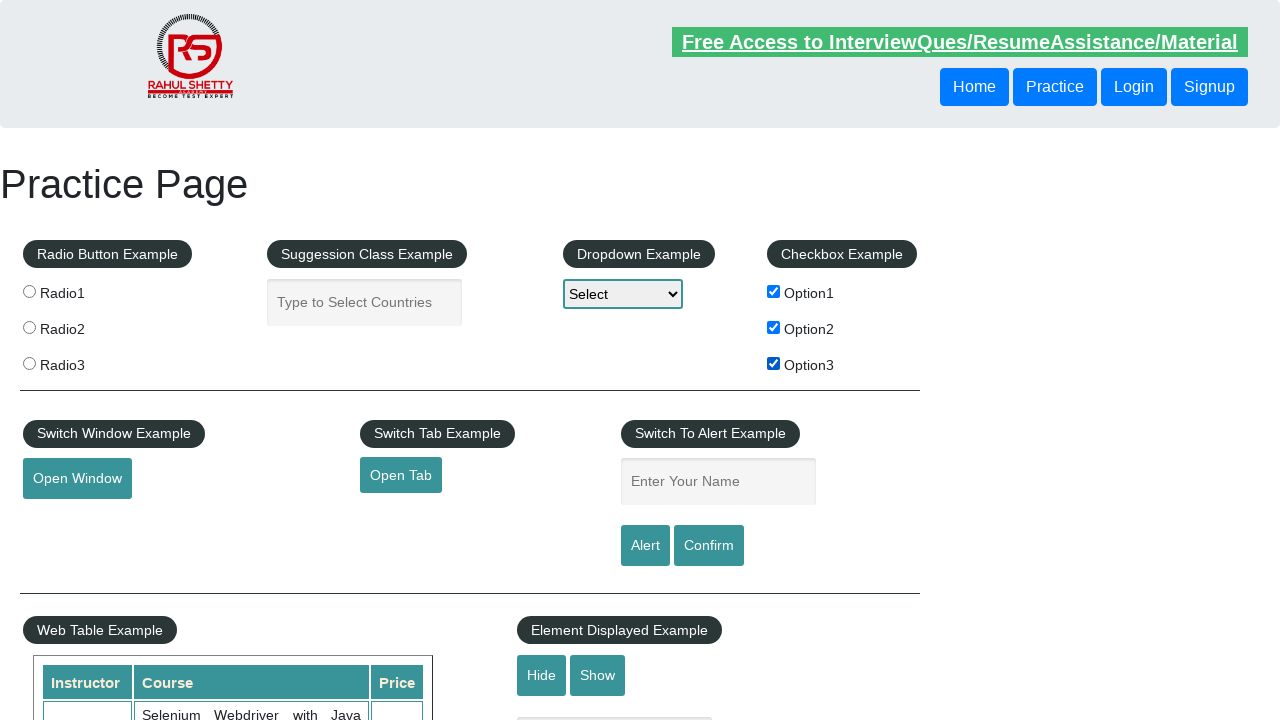

Verified checkbox is selected/checked: True
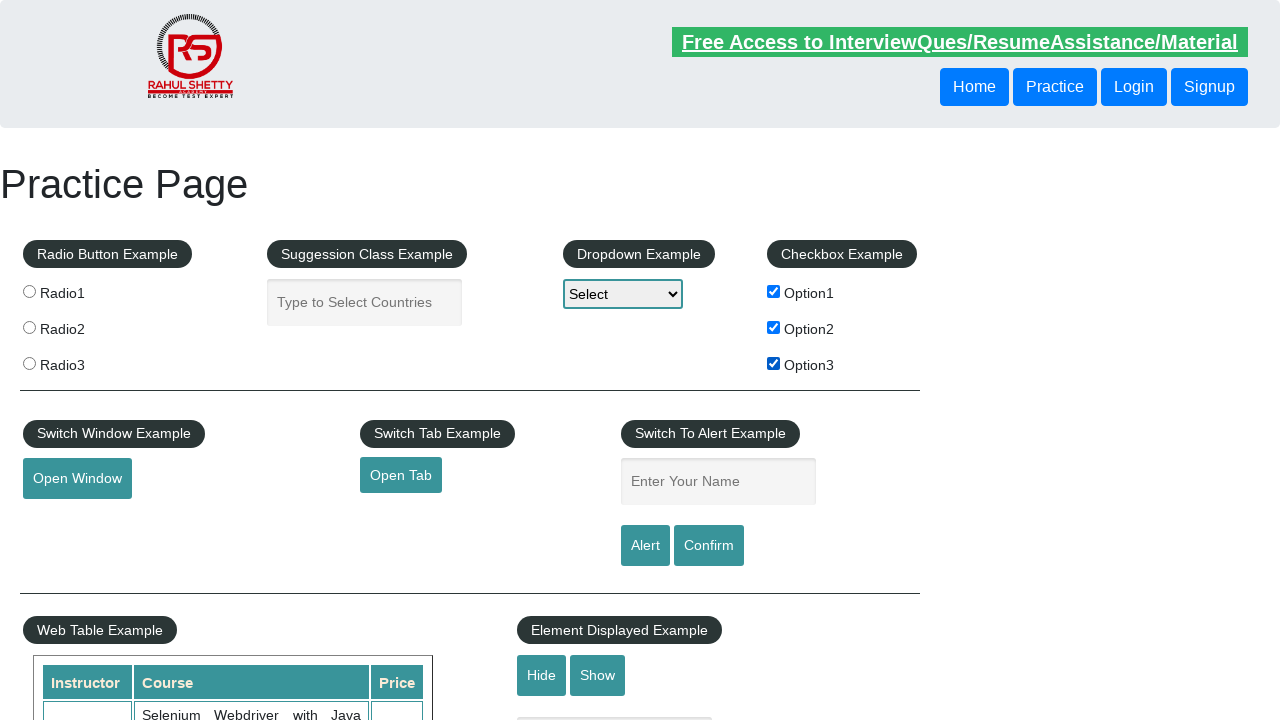

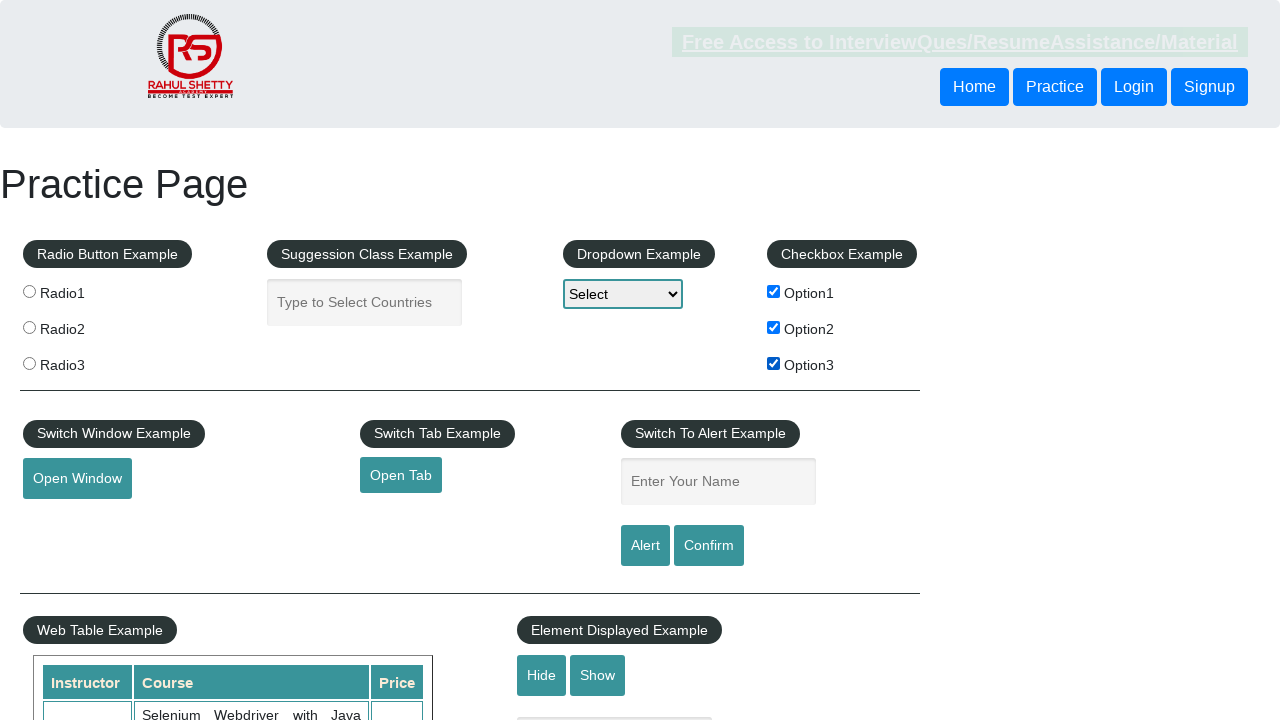